Tests clicking elements using JavaScript executor by clicking on A/B Testing link and then Elemental Selenium link

Starting URL: https://the-internet.herokuapp.com/

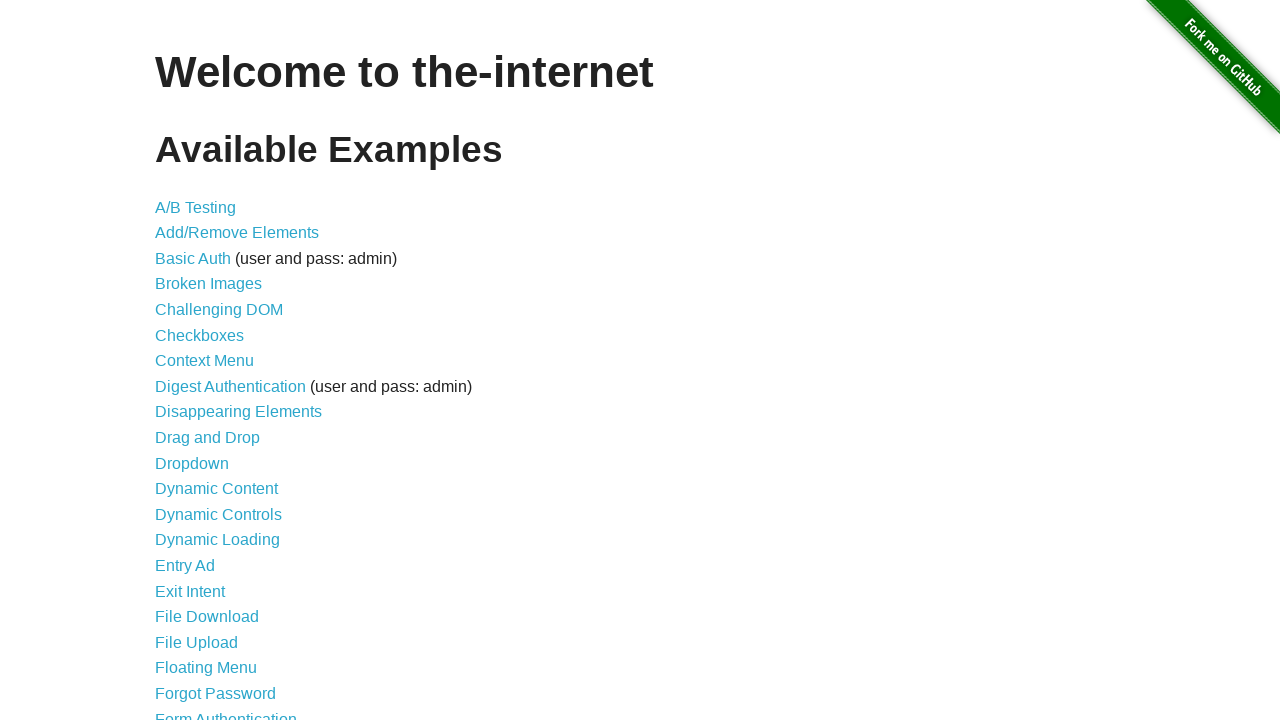

Located A/B Testing link element
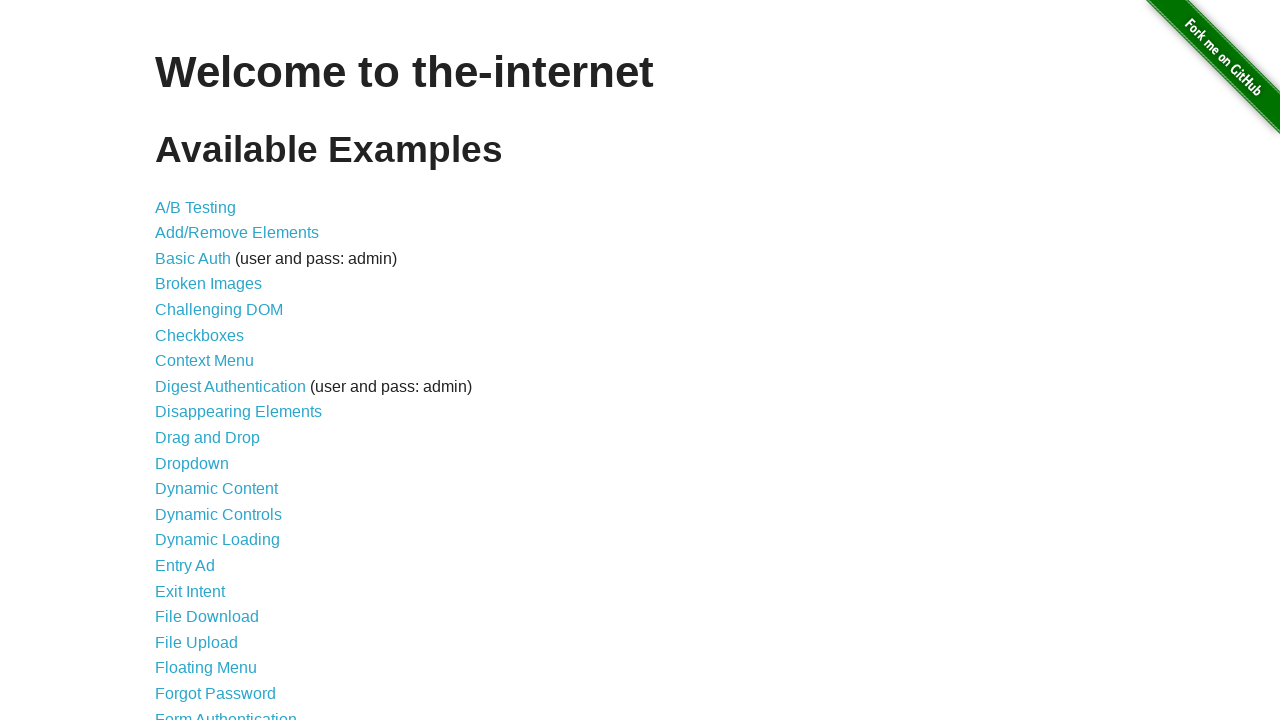

Clicked A/B Testing link using JavaScript executor
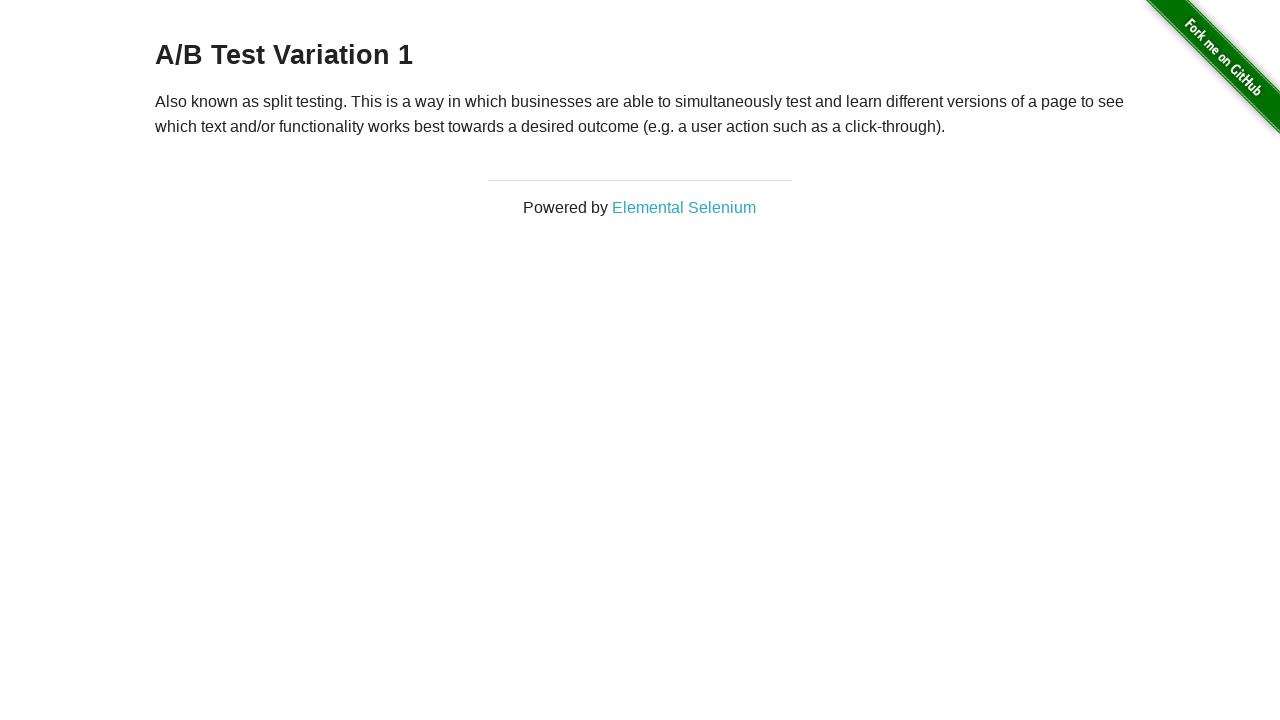

Located Elemental Selenium link element
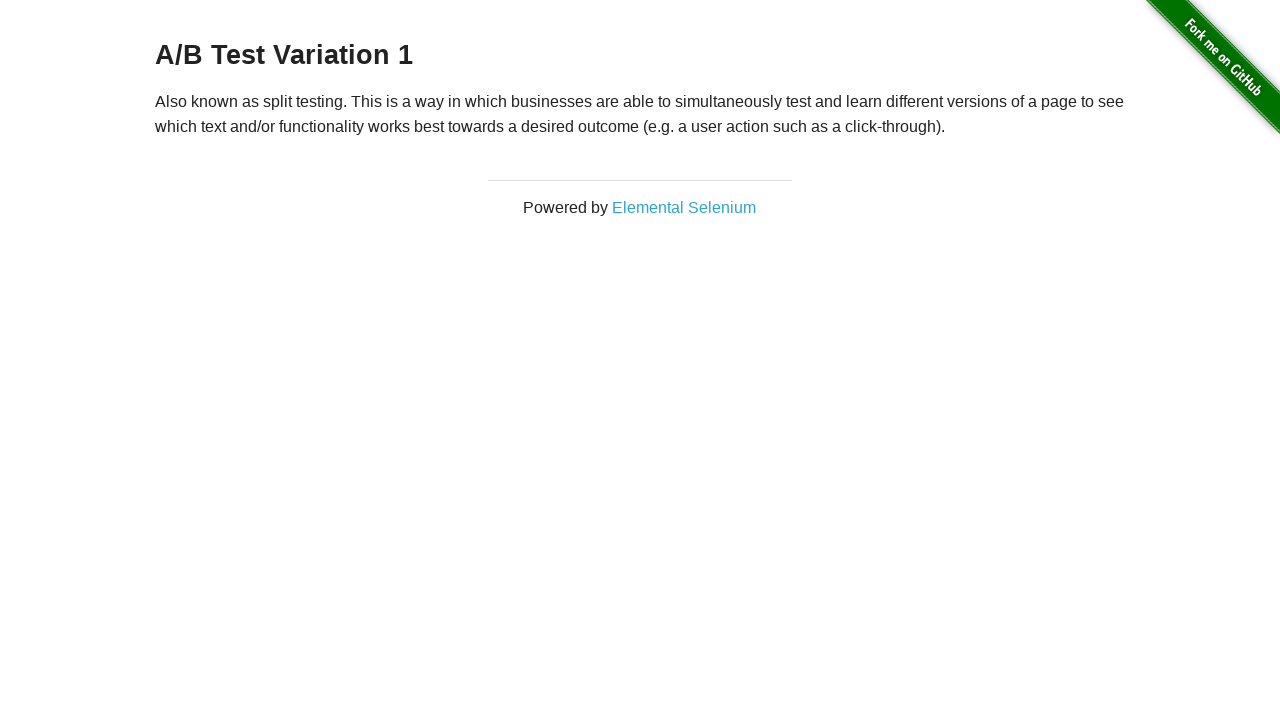

Clicked Elemental Selenium link using JavaScript executor
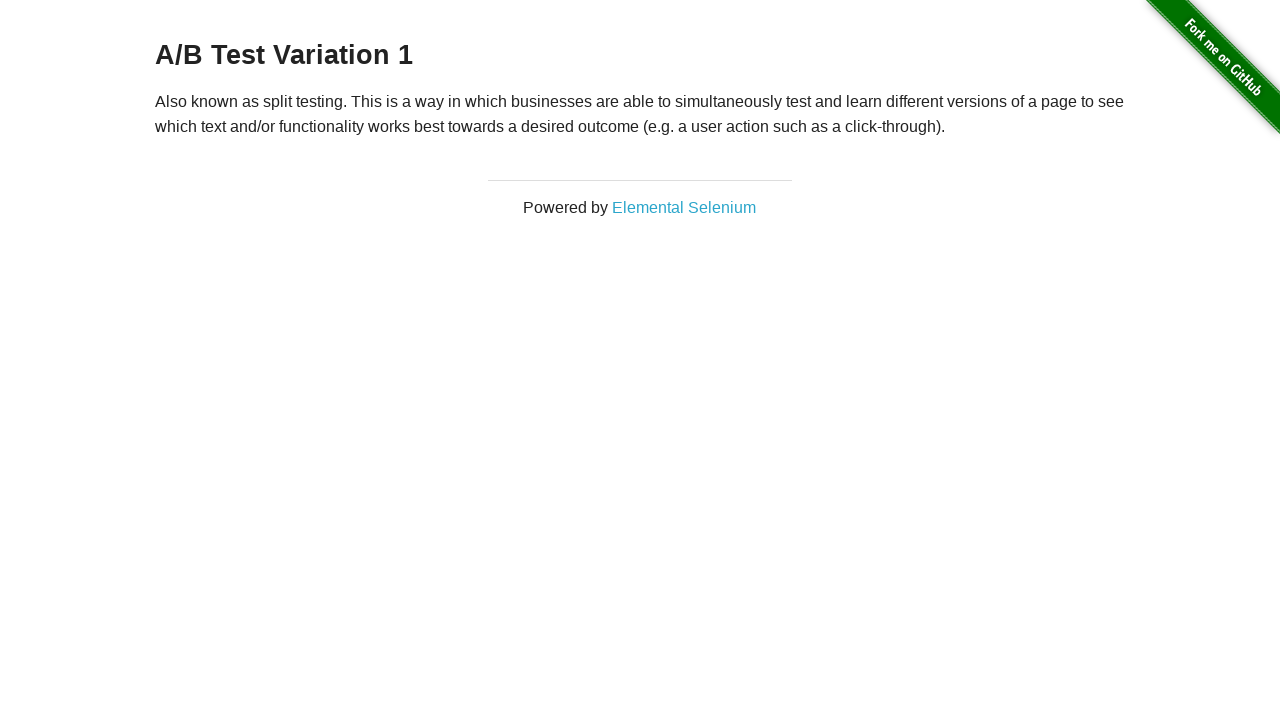

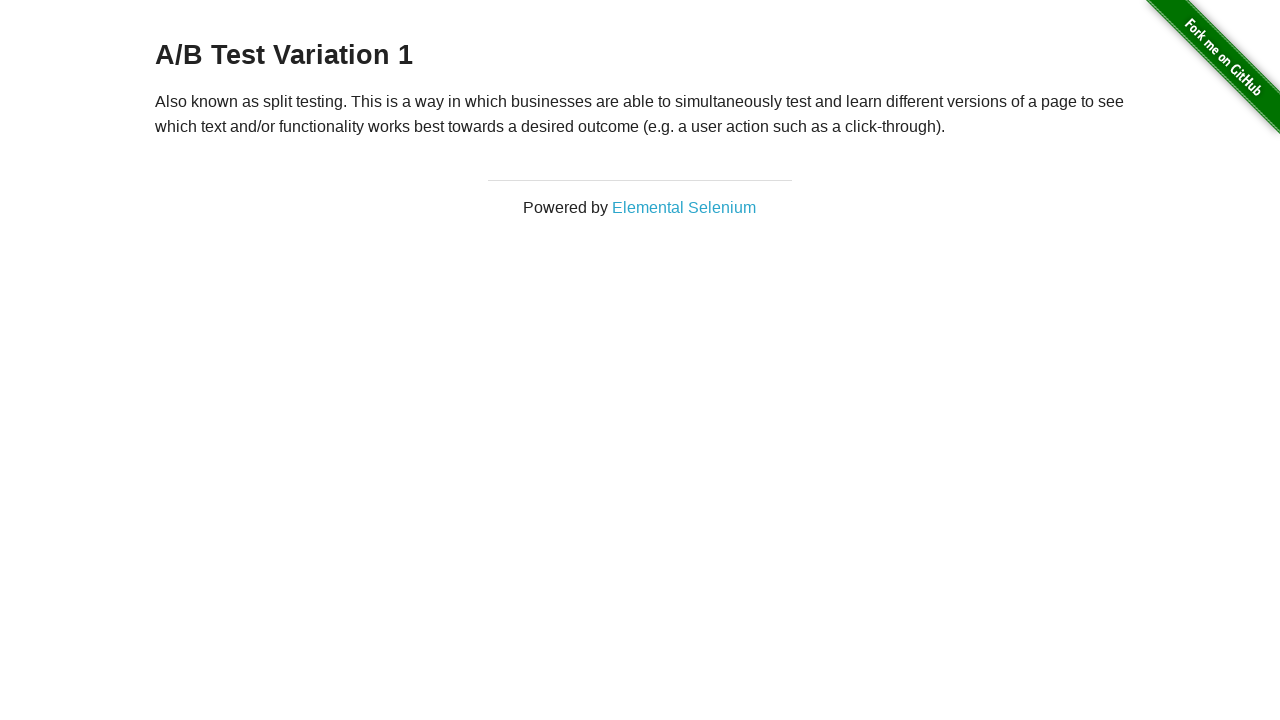